Tests drag and drop functionality by dragging an element and dropping it onto a target area, then refreshing the page

Starting URL: https://v1.training-support.net/selenium/drag-drop

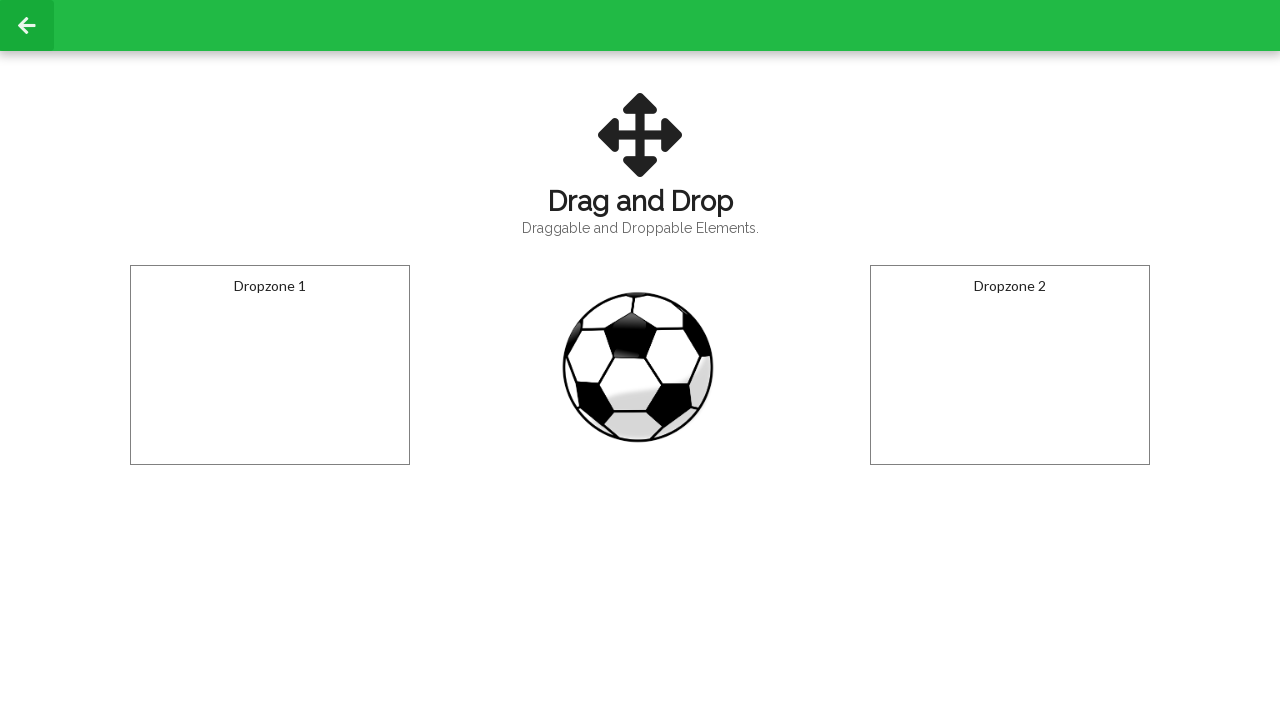

Located draggable element
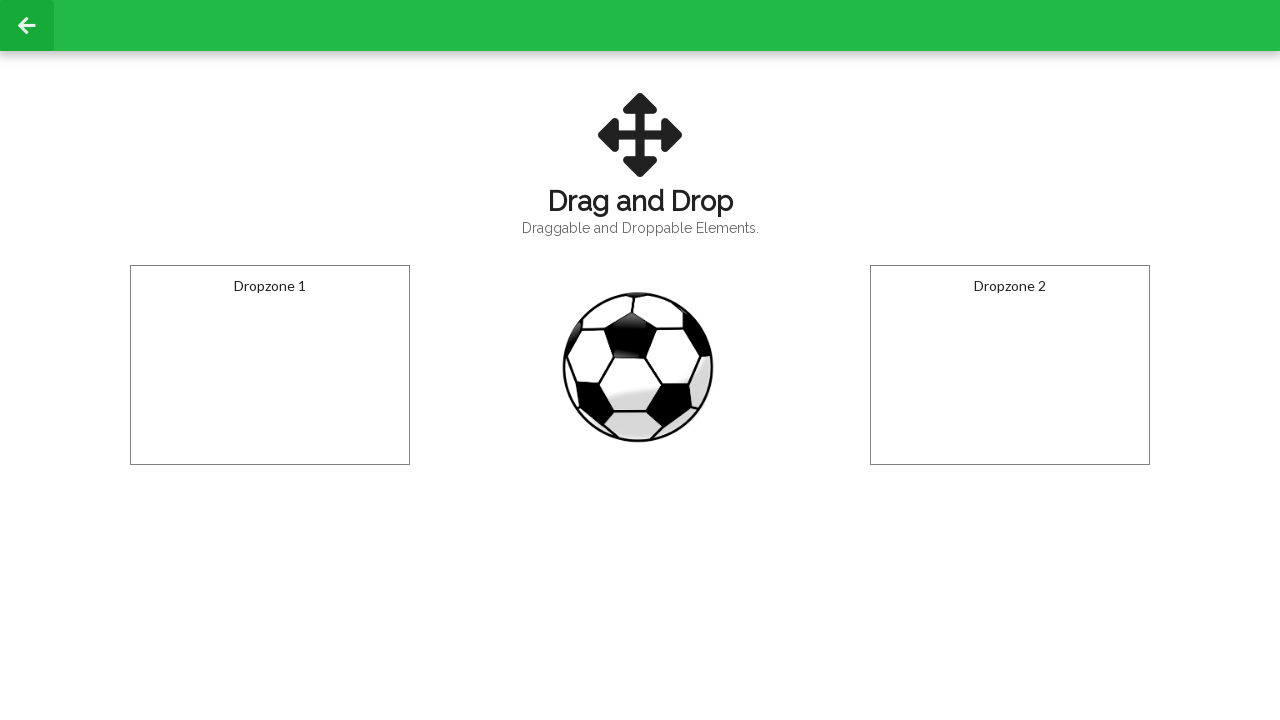

Located droppable target element
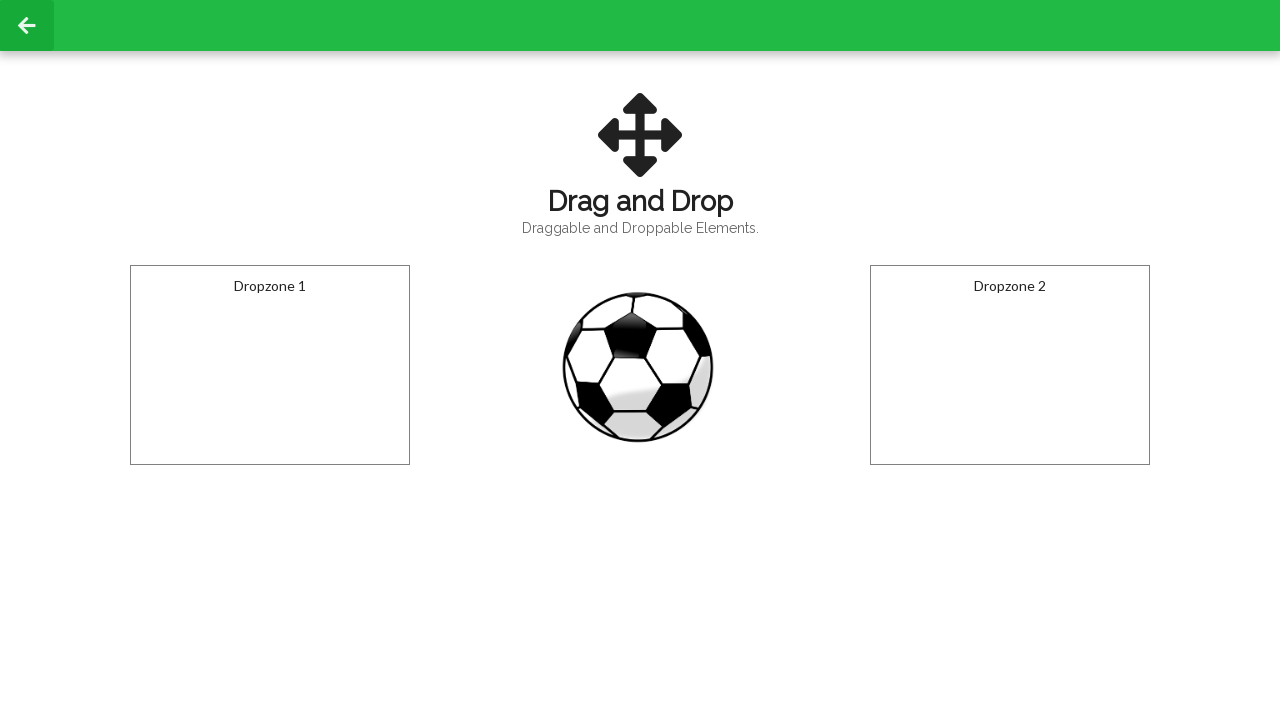

Dragged element onto target drop area at (270, 365)
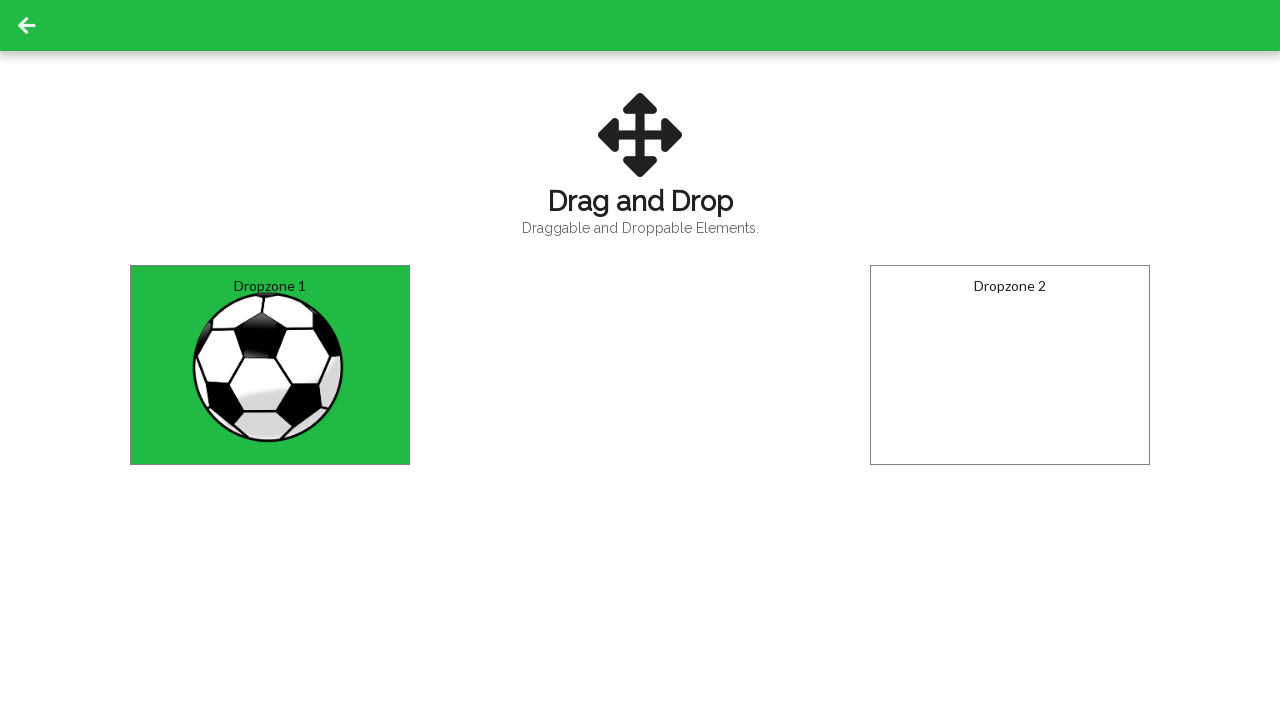

Refreshed the page
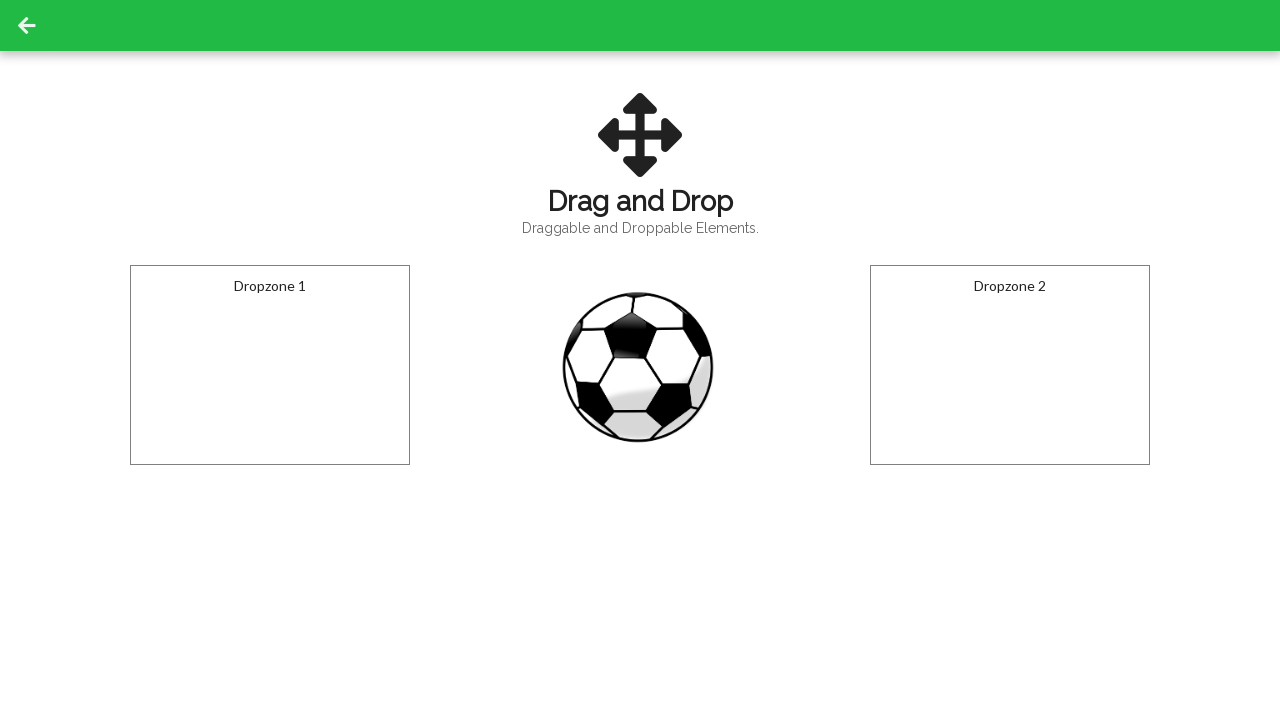

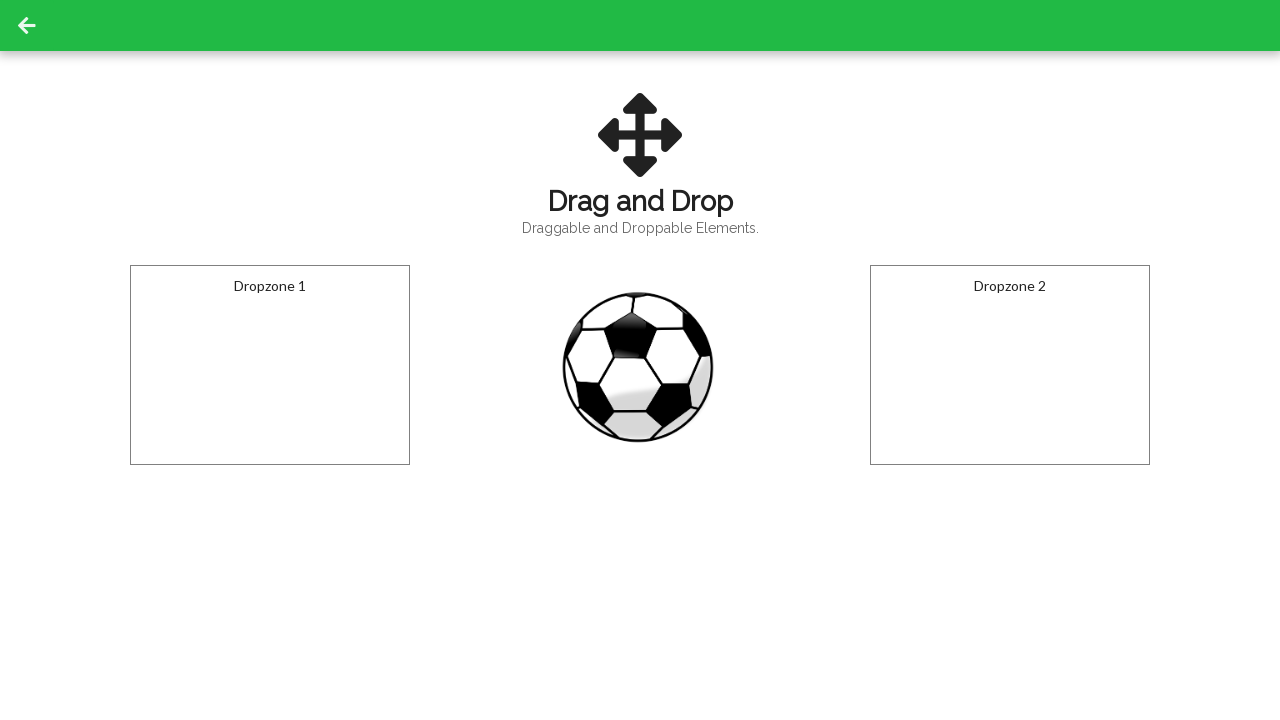